Tests that clicking the Email column header sorts the table data alphabetically in ascending order.

Starting URL: http://the-internet.herokuapp.com/tables

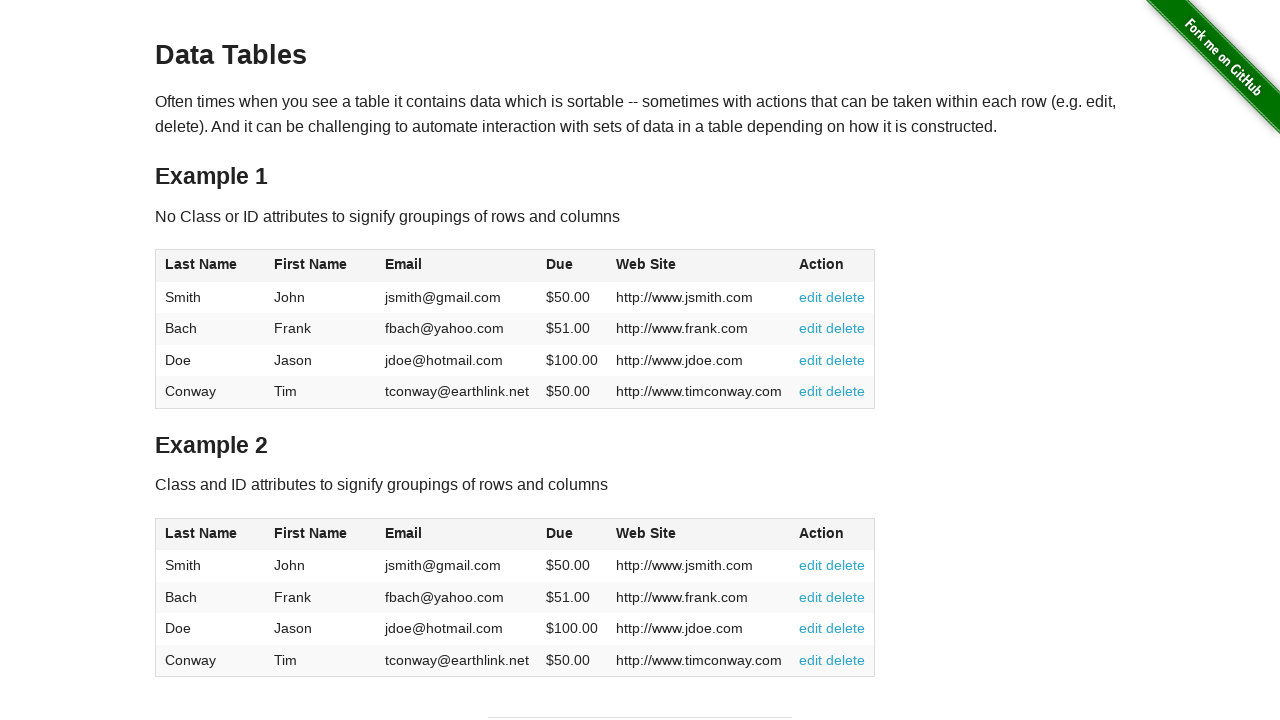

Clicked Email column header to sort at (457, 266) on #table1 thead tr th:nth-of-type(3)
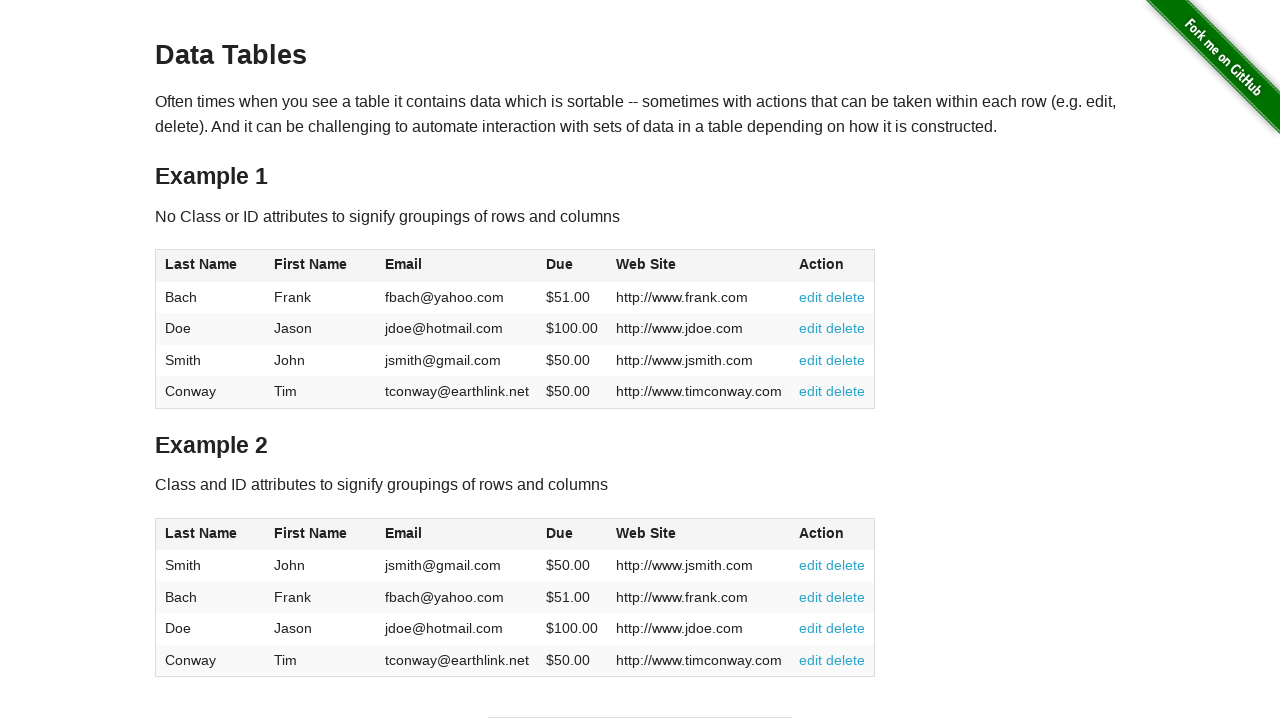

Email column cells loaded after sorting
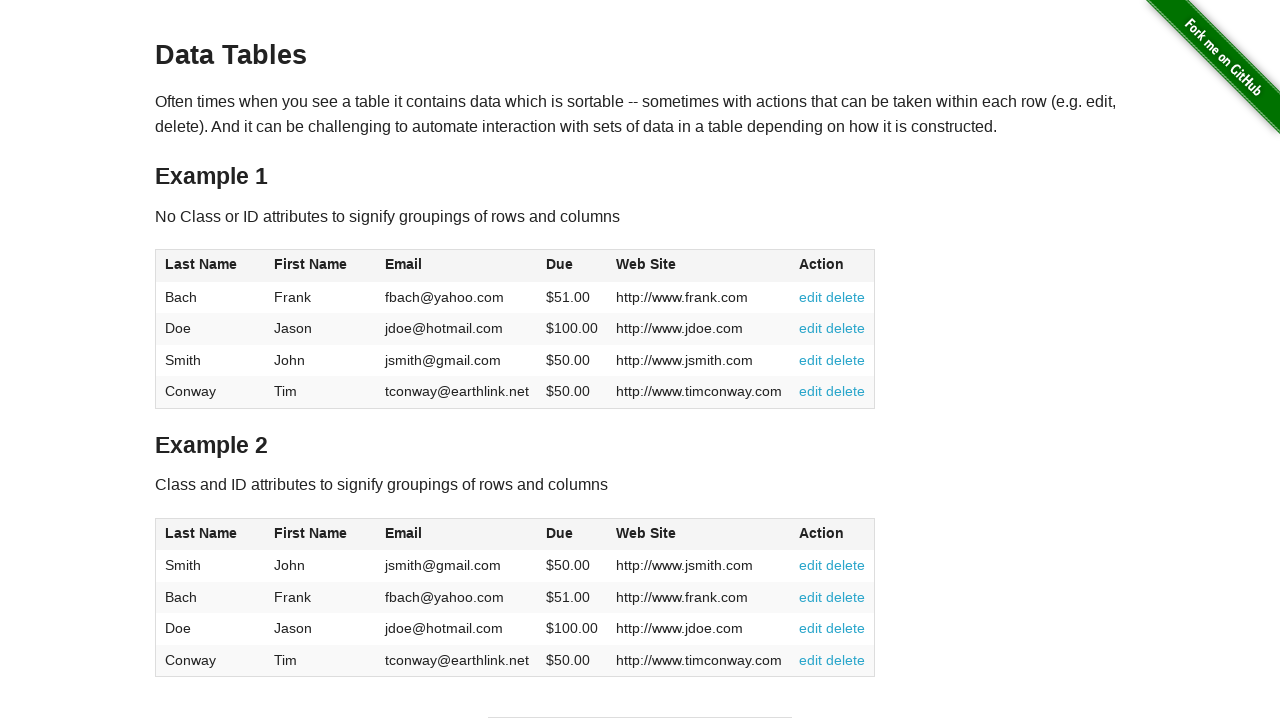

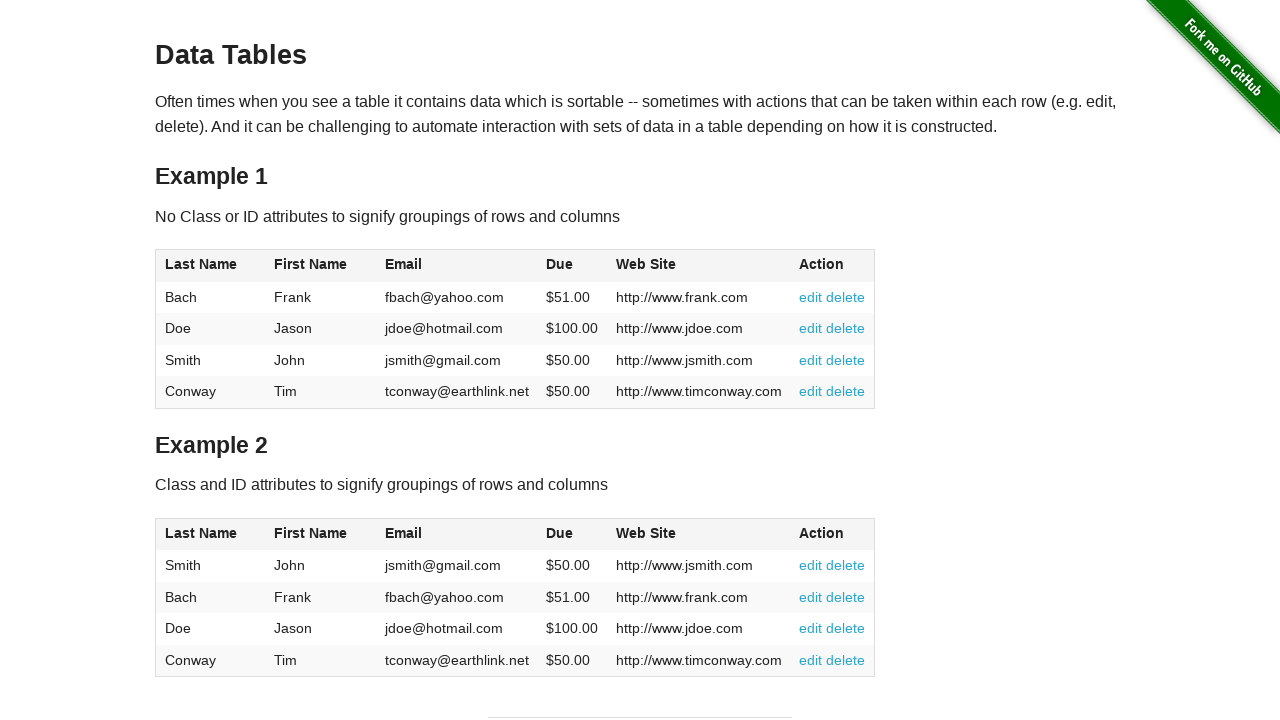